Tests page scrolling and table scrolling functionality, then validates that the sum of values in the fourth column of a scrollable table matches the displayed total amount.

Starting URL: https://rahulshettyacademy.com/AutomationPractice/

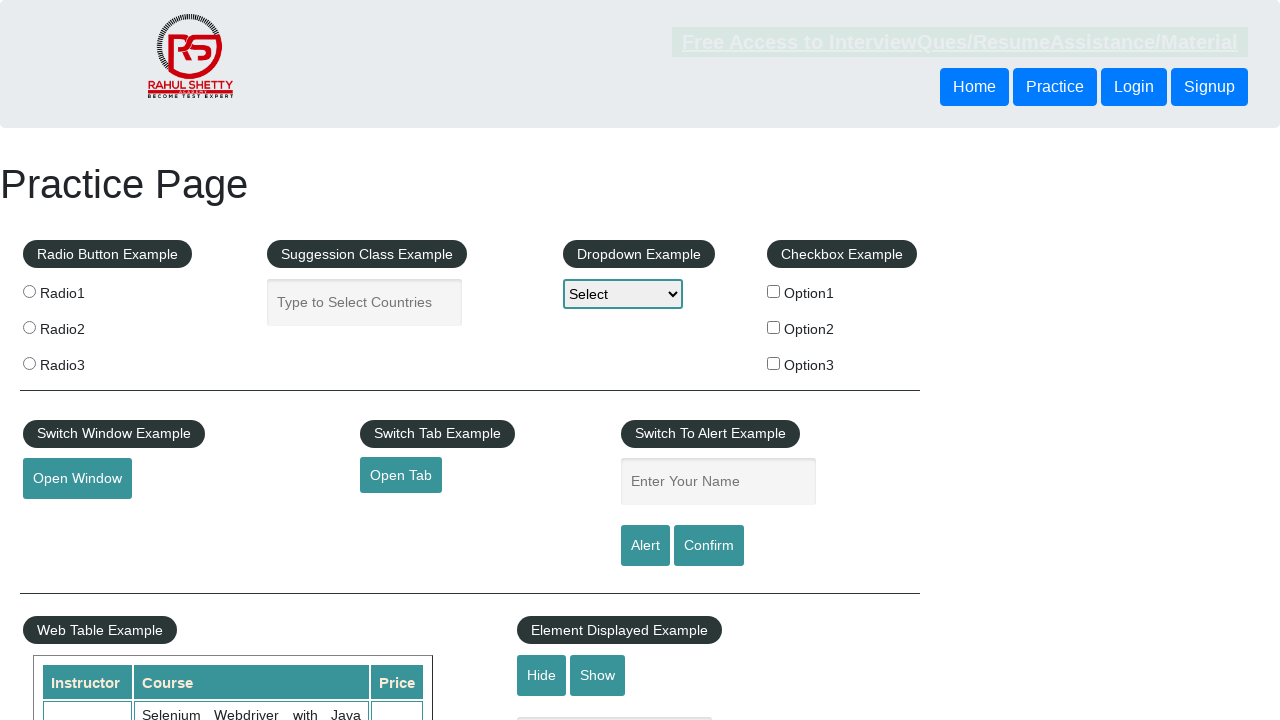

Scrolled page down by 500 pixels
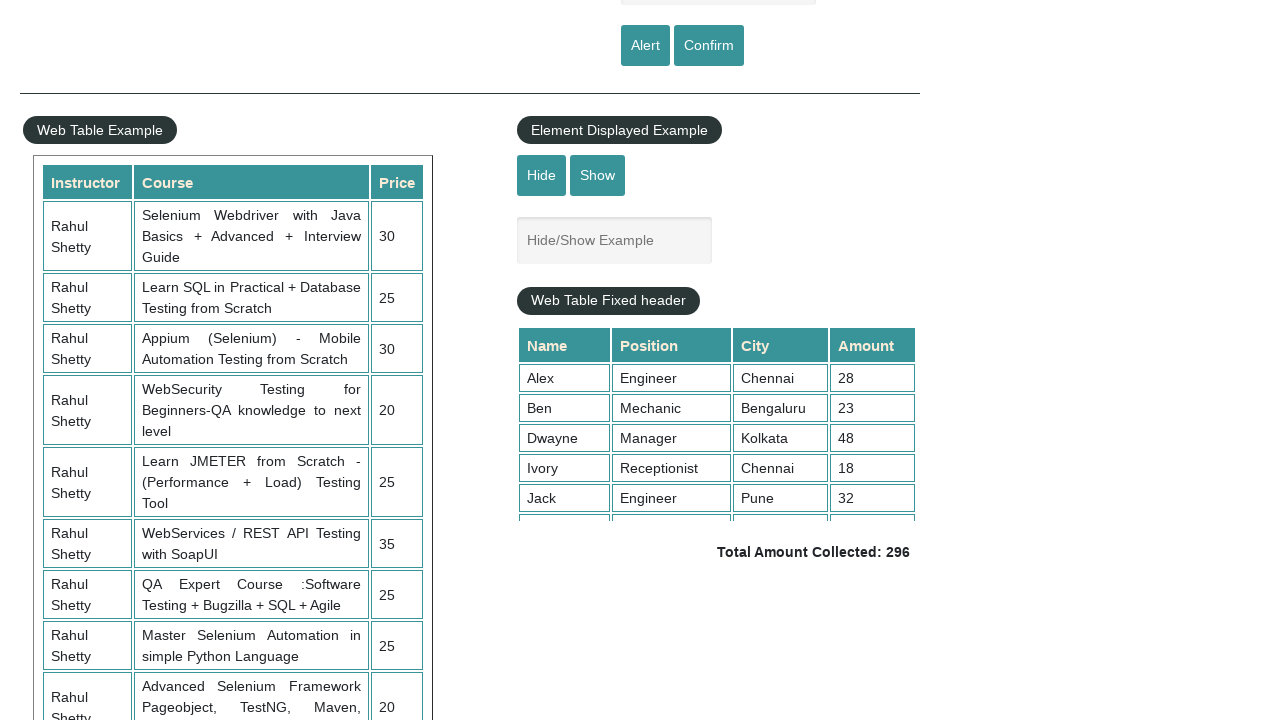

Waited for page scroll to complete
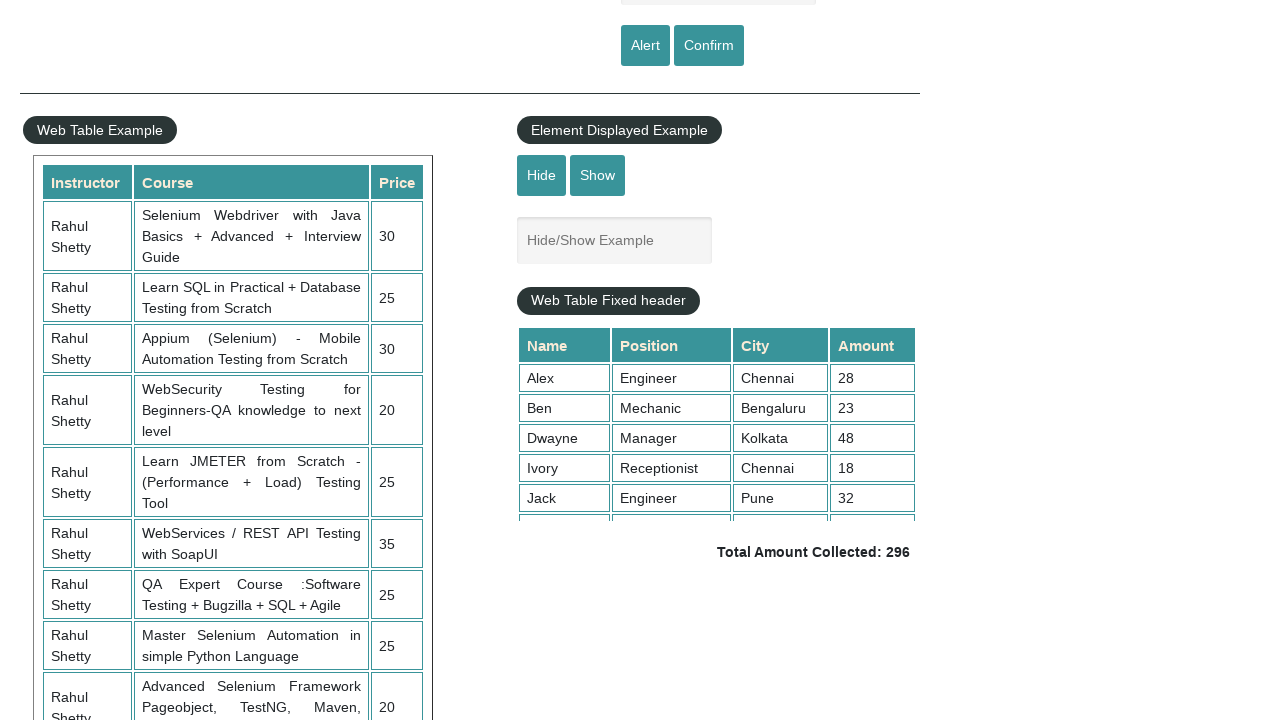

Scrolled table container down by 500 pixels
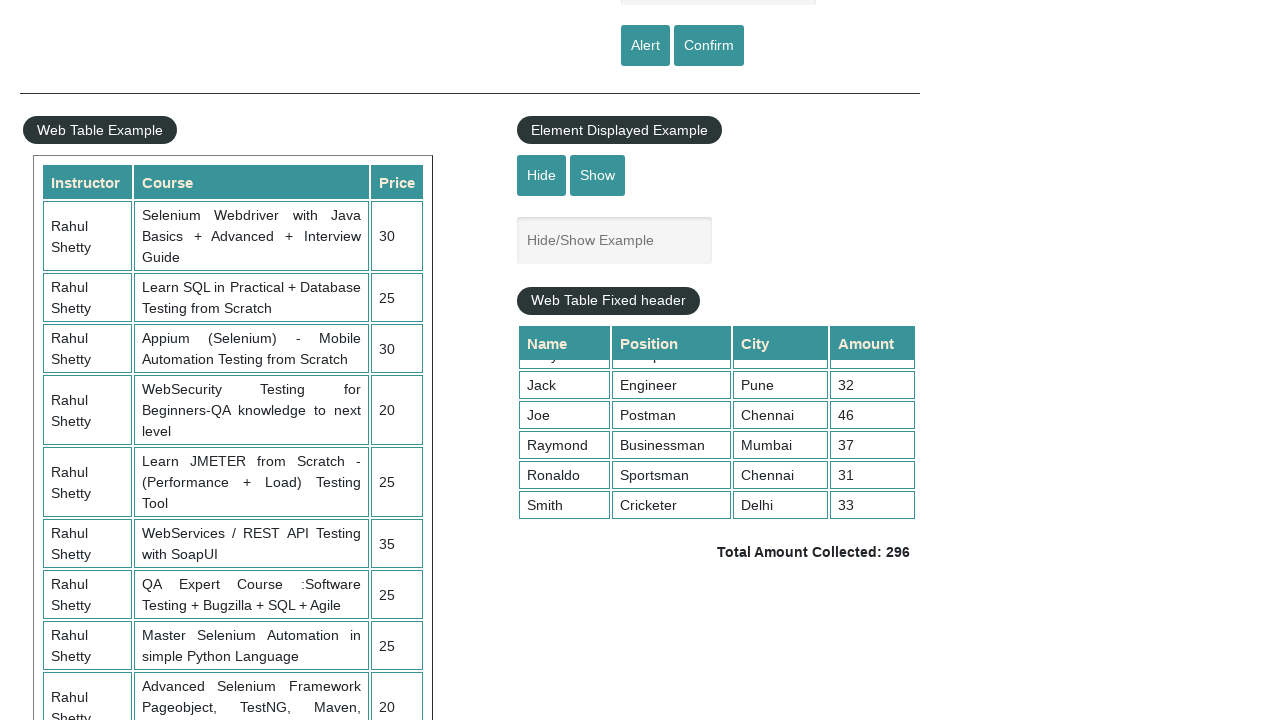

Waited for table scroll to complete
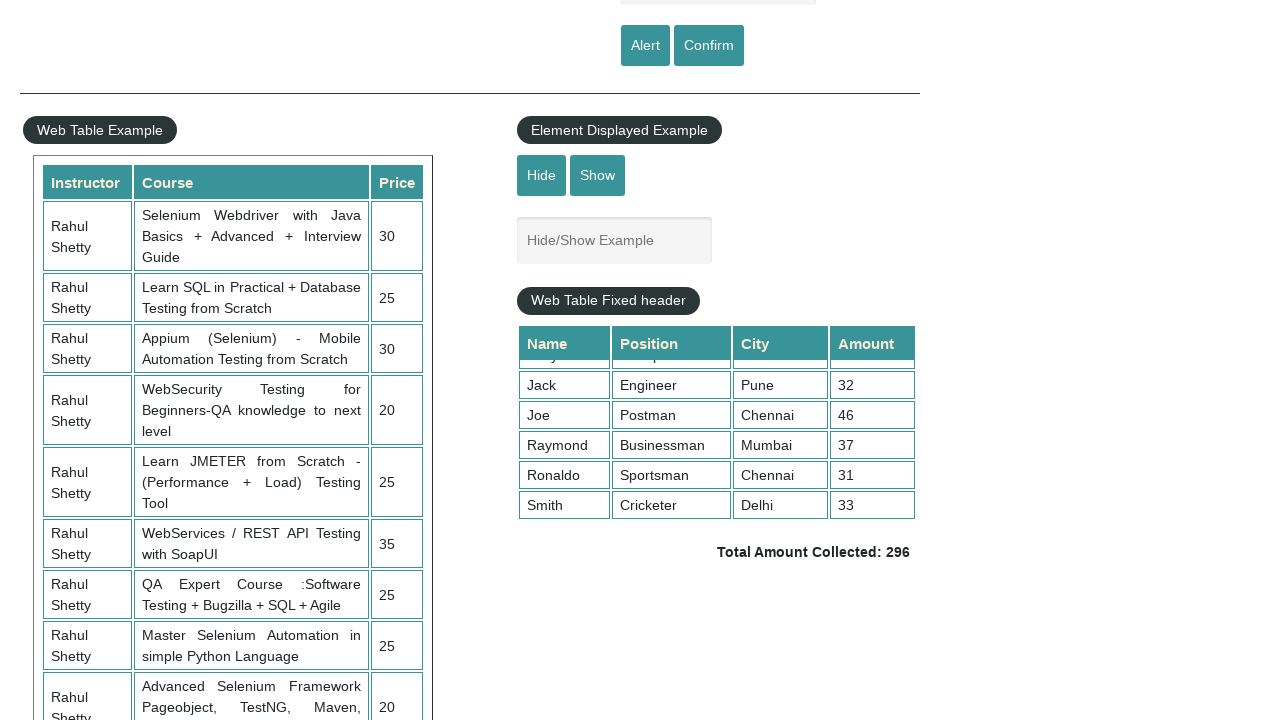

Located all values in the 4th column of the scrollable table
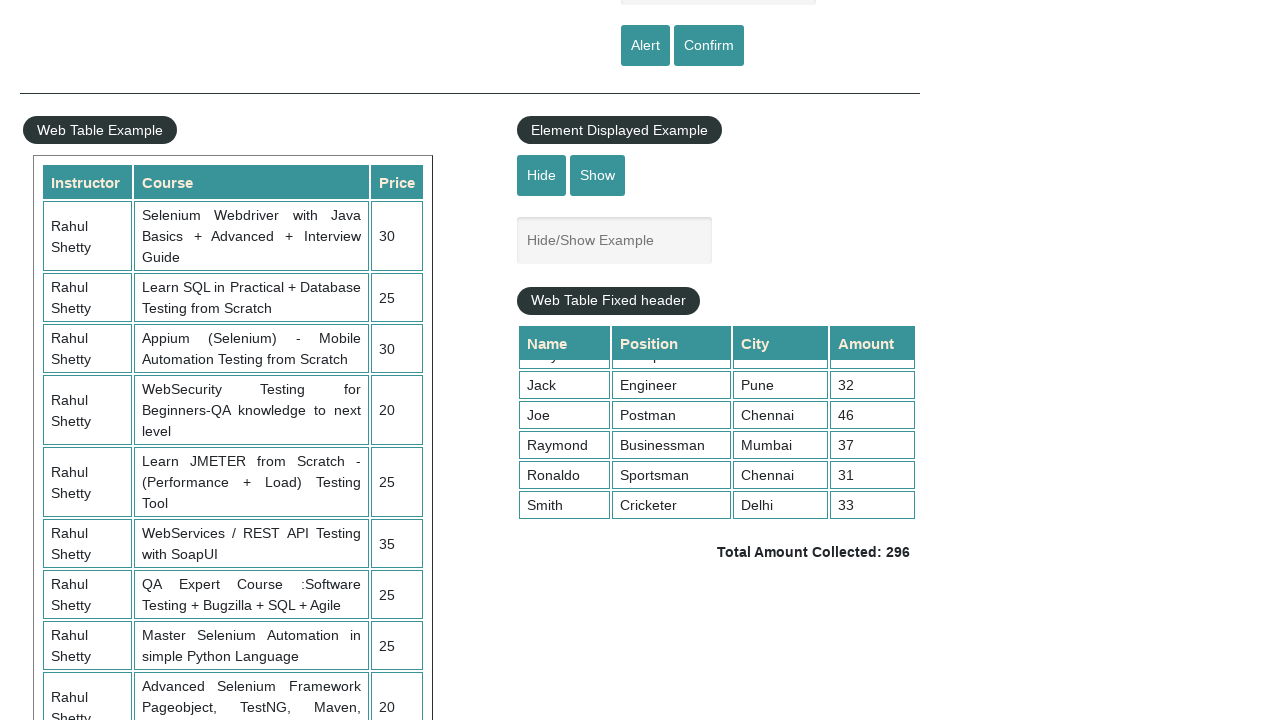

Calculated sum of 4th column values: 296
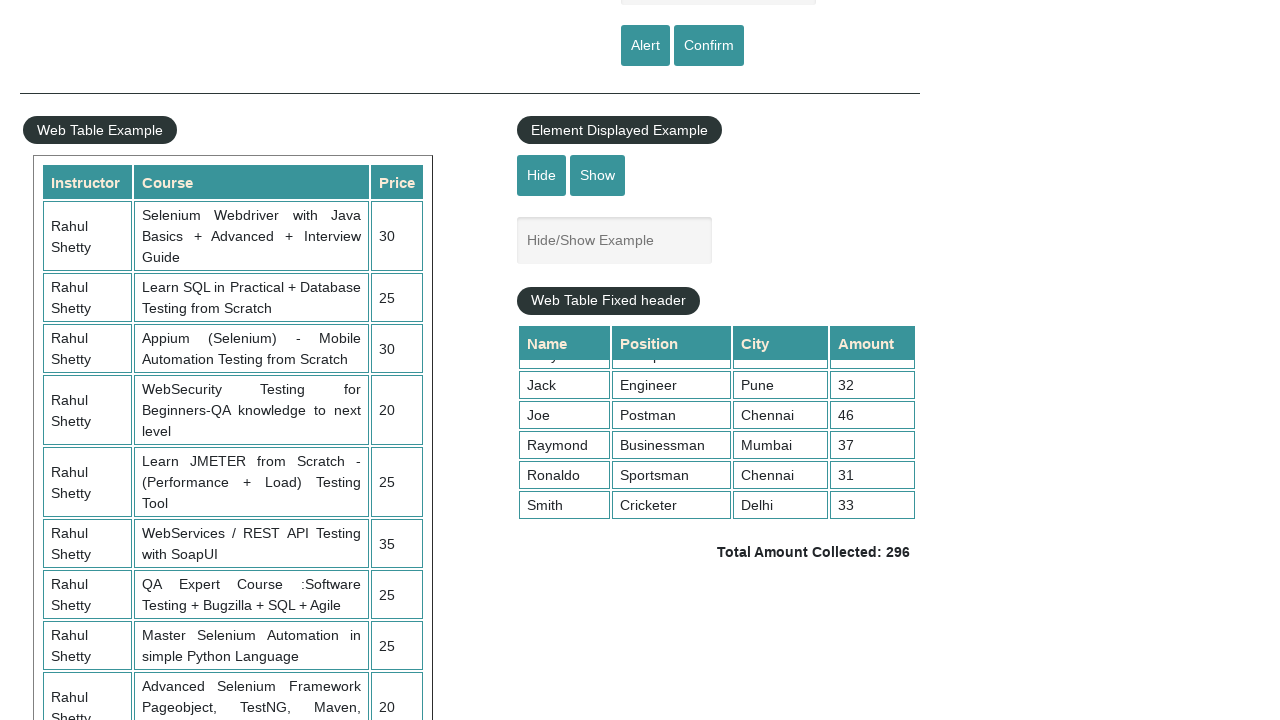

Retrieved displayed total amount: 296
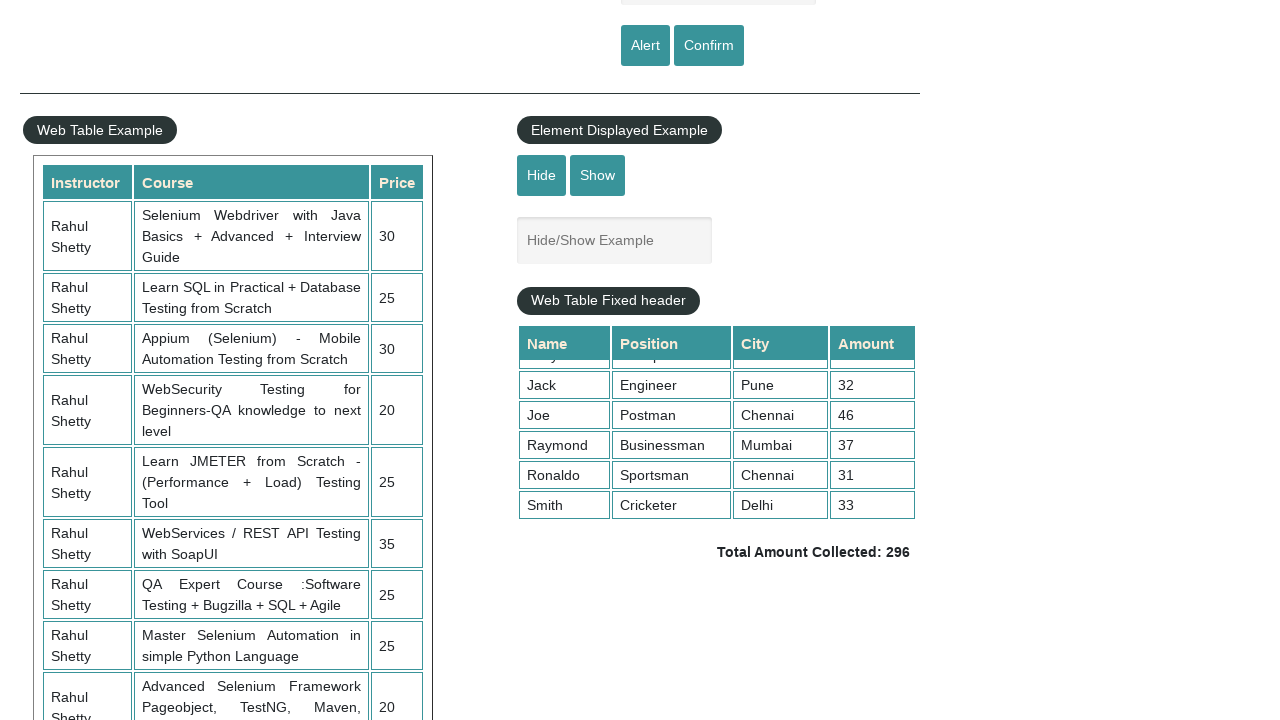

Verified calculated sum (296) matches displayed total (296)
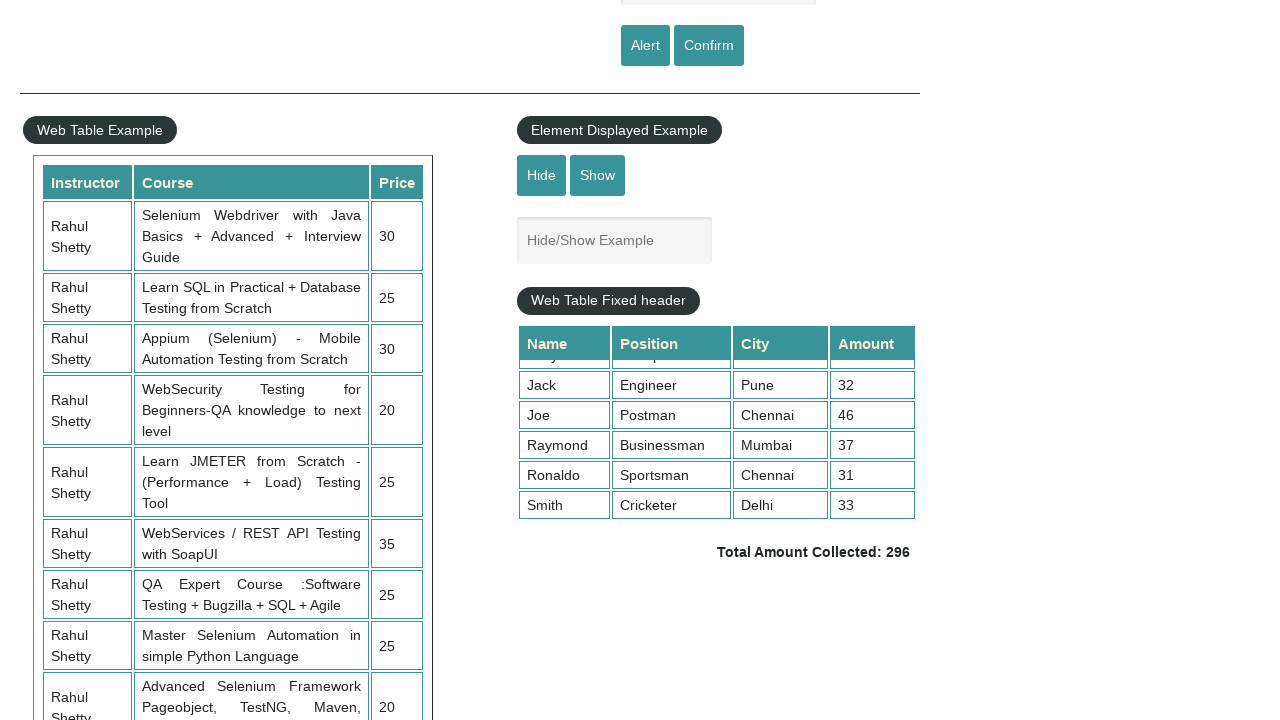

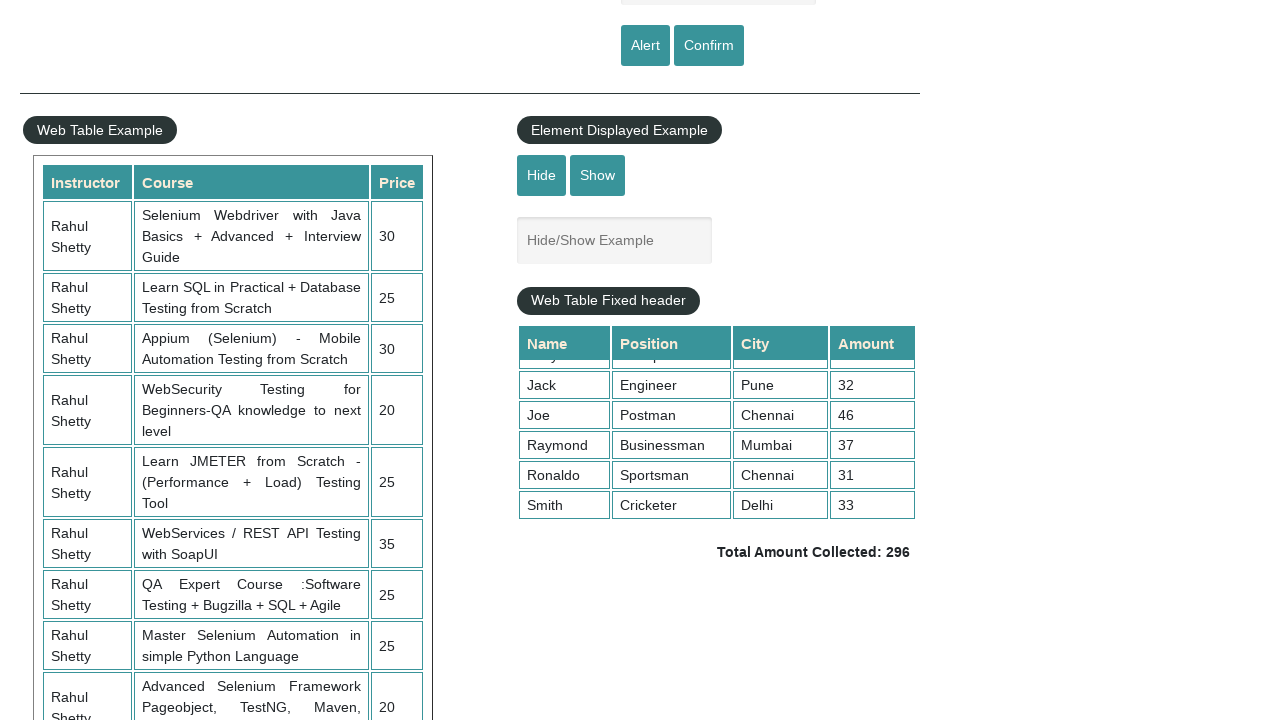